Tests the reset functionality of a Rent-A-Cat application by renting three cats and then clicking Reset to verify all cats are returned to their original state

Starting URL: https://cs1632.appspot.com/

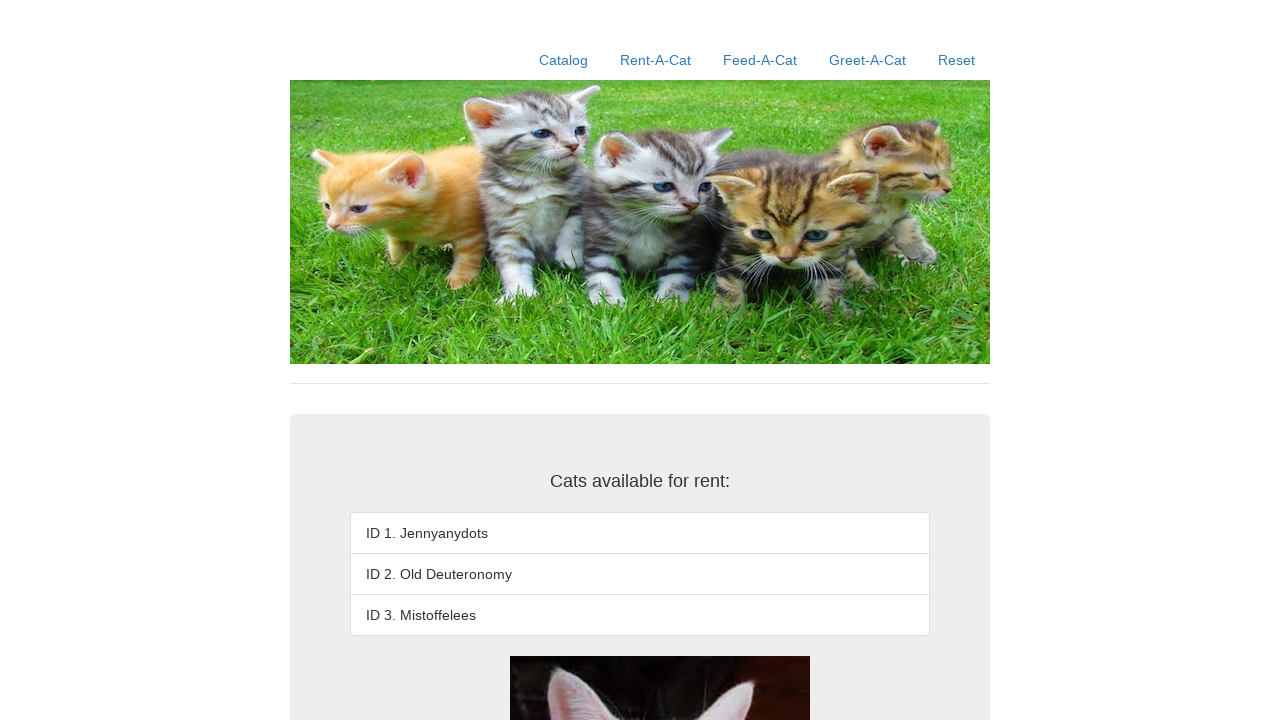

Set initial state cookies for all cats to false
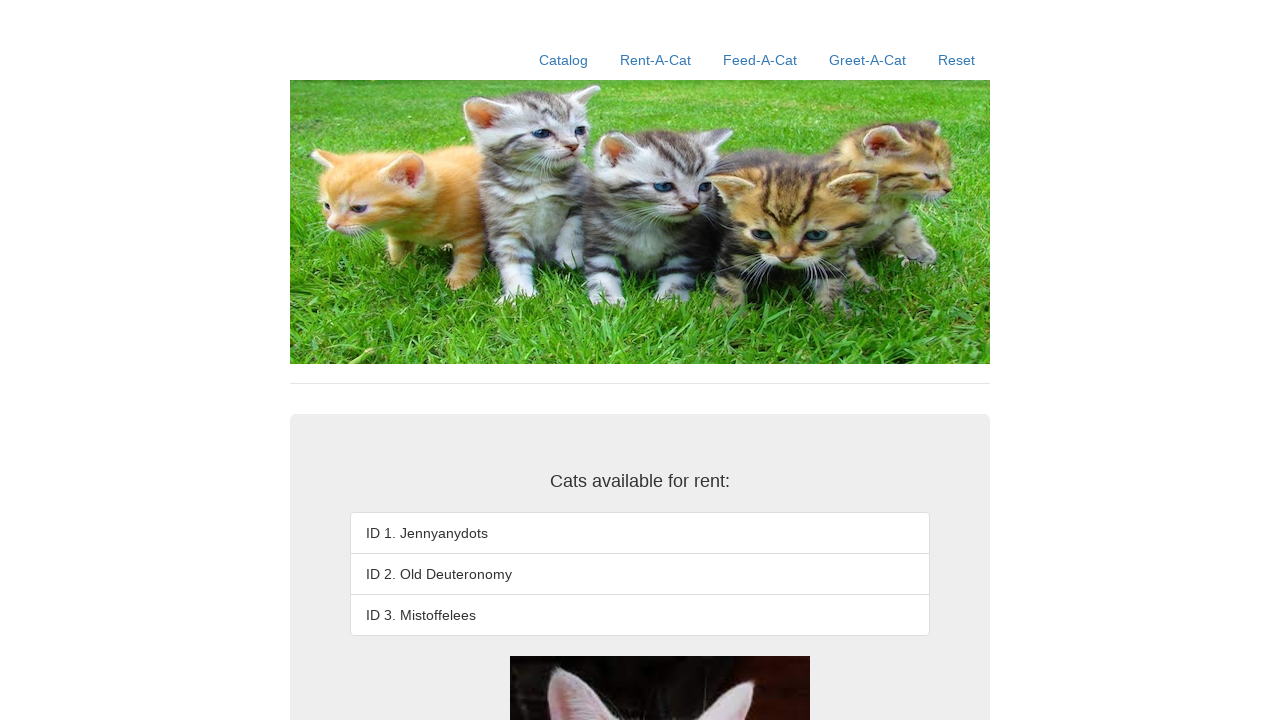

Clicked on Rent-A-Cat link at (656, 60) on text=Rent-A-Cat
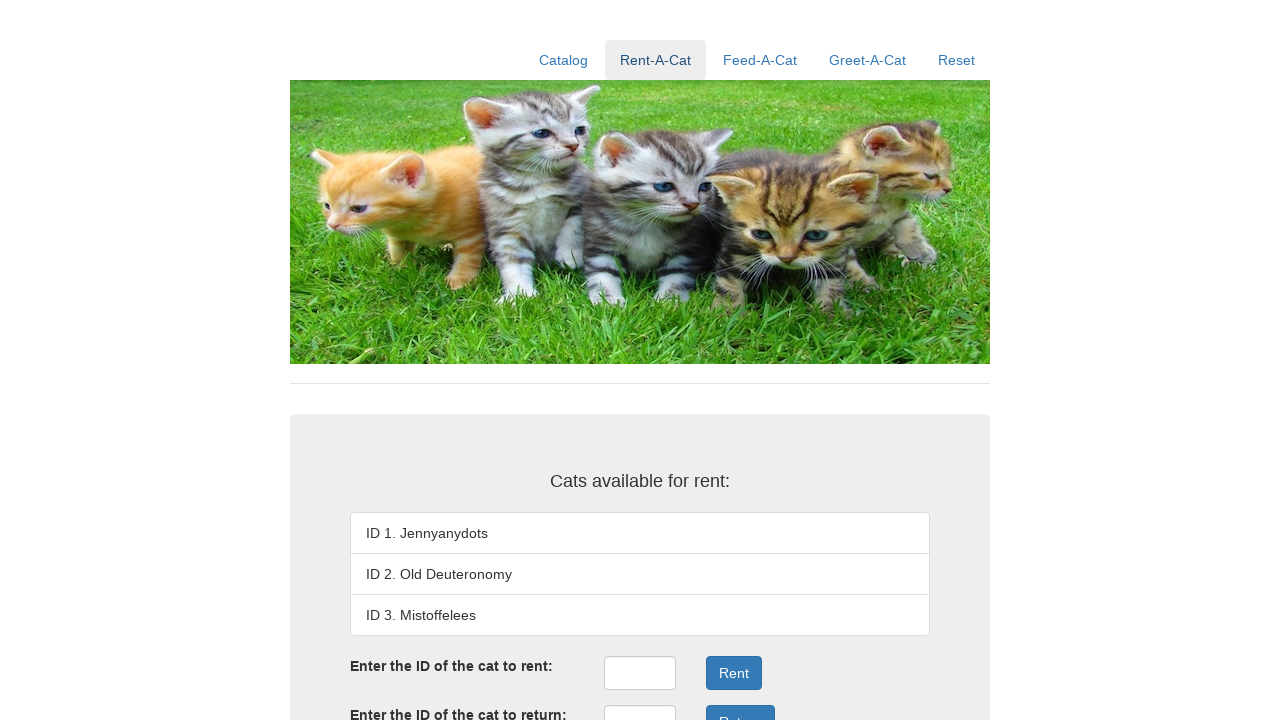

Clicked on first cat in list at (640, 533) on .list-group-item:nth-child(1)
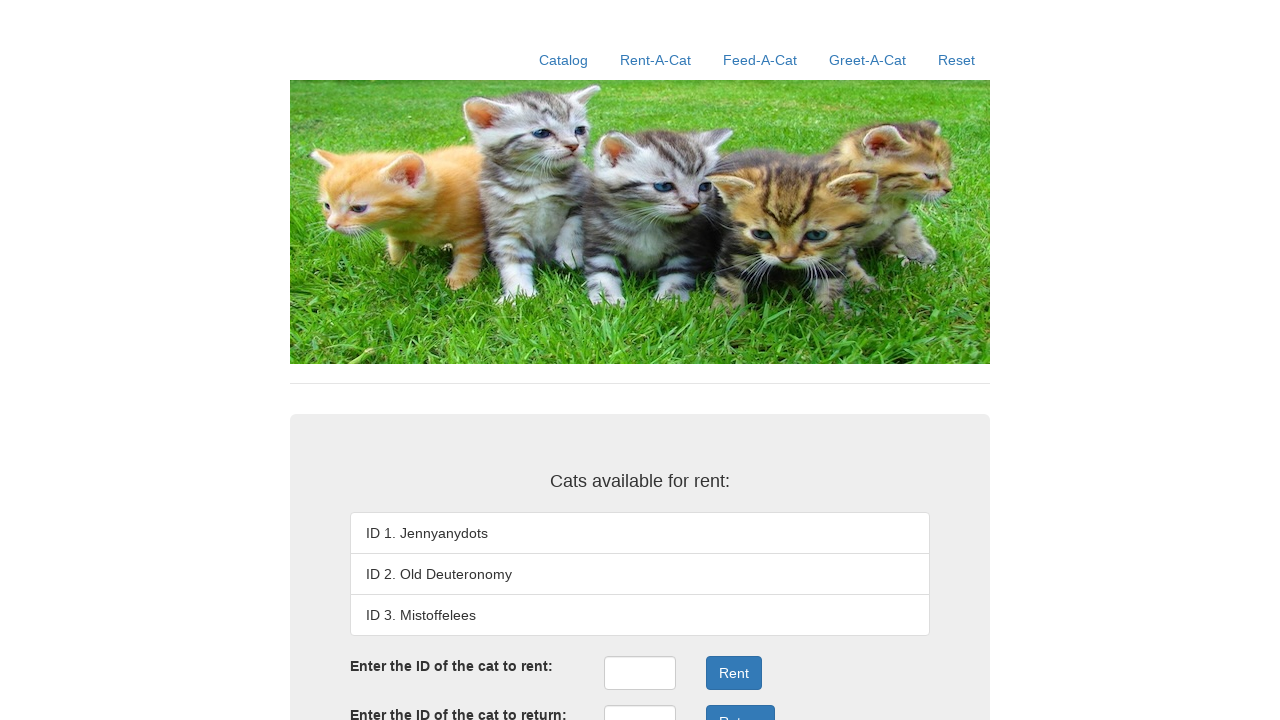

Clicked on rent ID input field at (640, 673) on #rentID
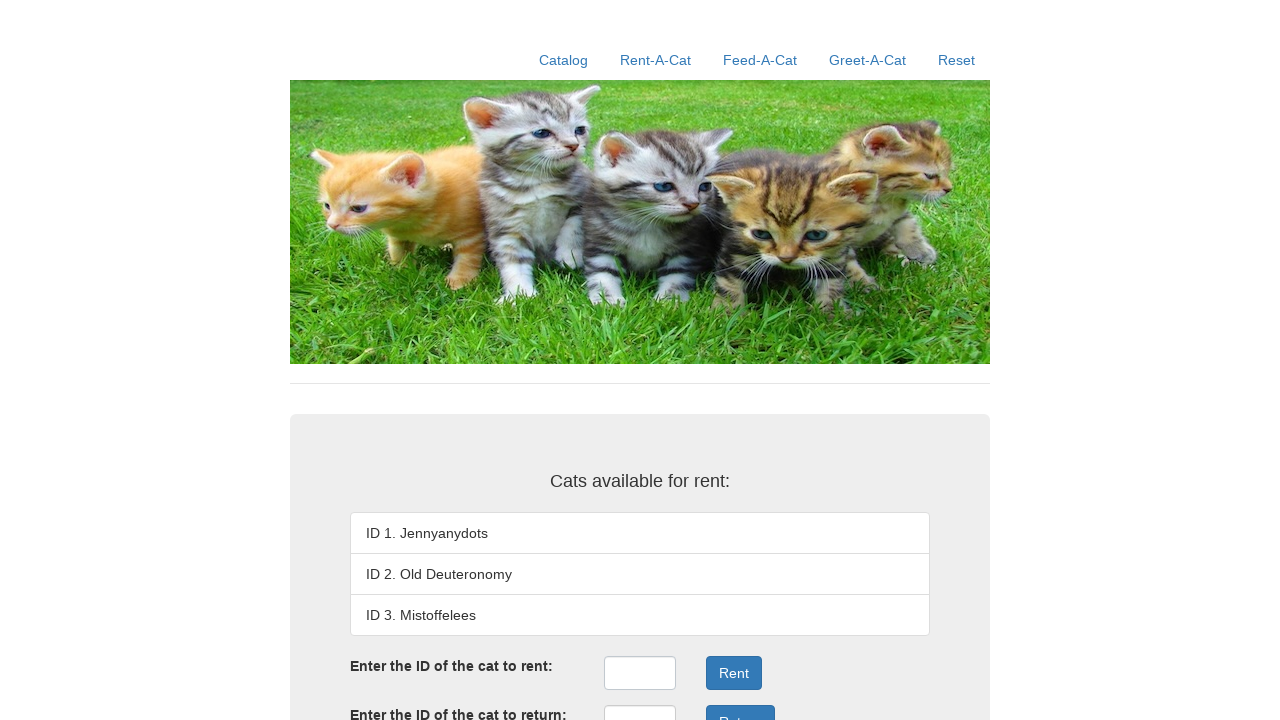

Entered cat ID 1 in rent field on #rentID
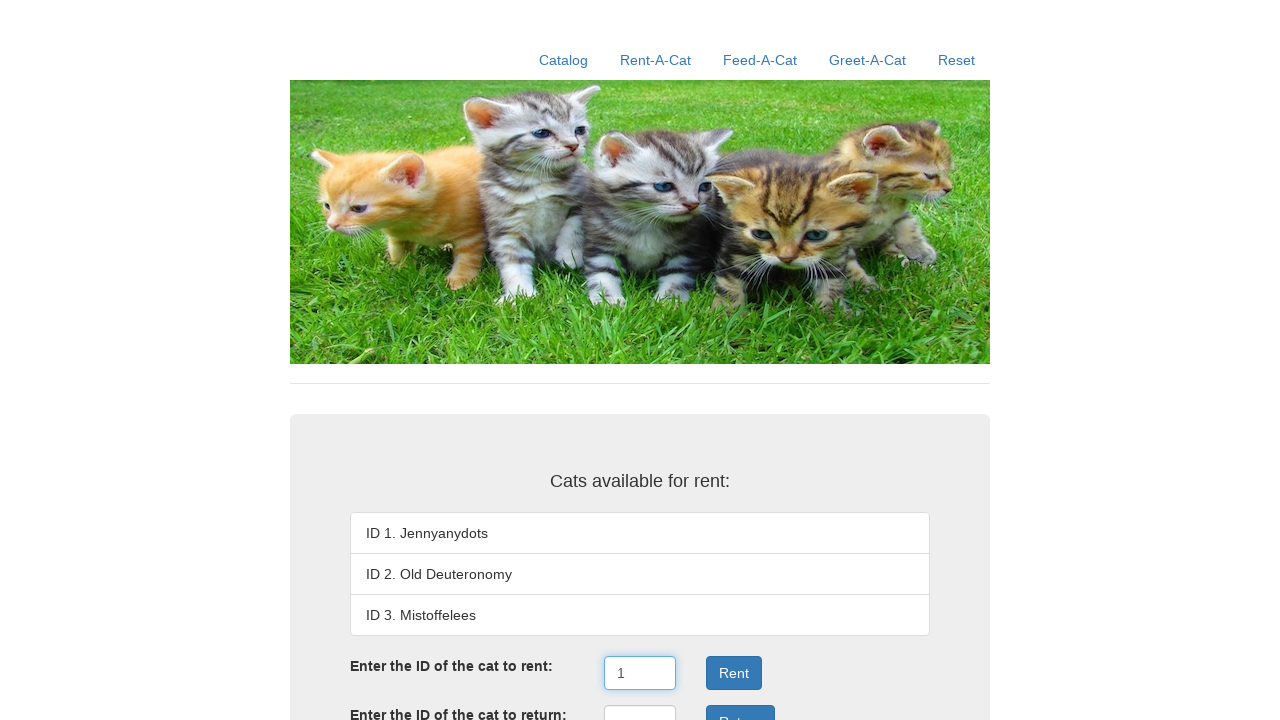

Clicked rent button to rent first cat at (734, 673) on .form-group:nth-child(3) .btn
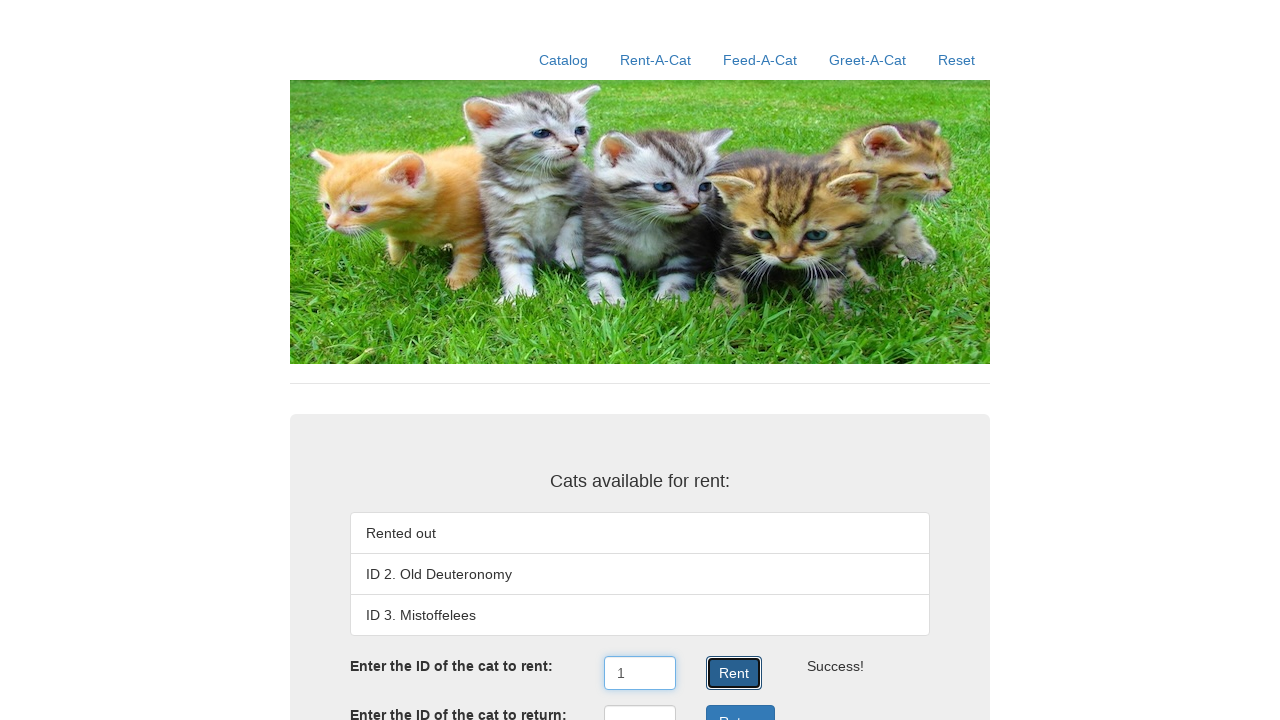

Clicked on rent ID input field at (640, 673) on #rentID
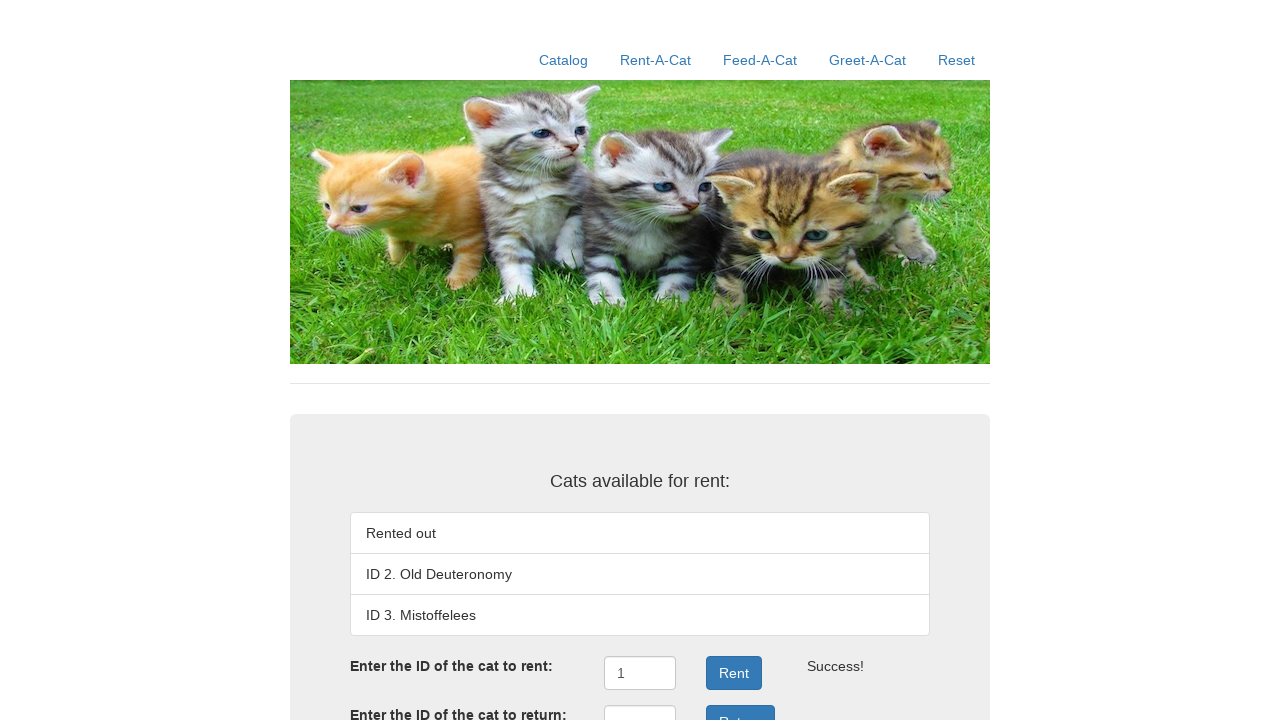

Entered cat ID 2 in rent field on #rentID
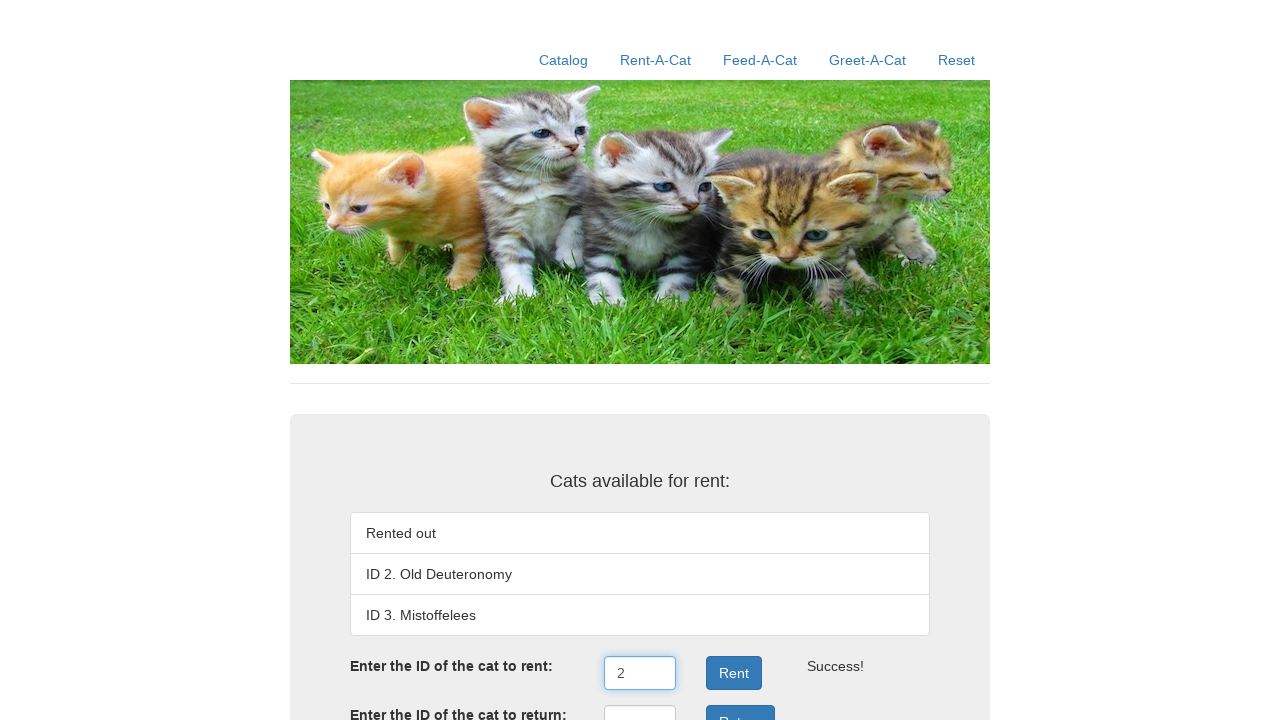

Clicked rent button to rent second cat at (734, 673) on .form-group:nth-child(3) .btn
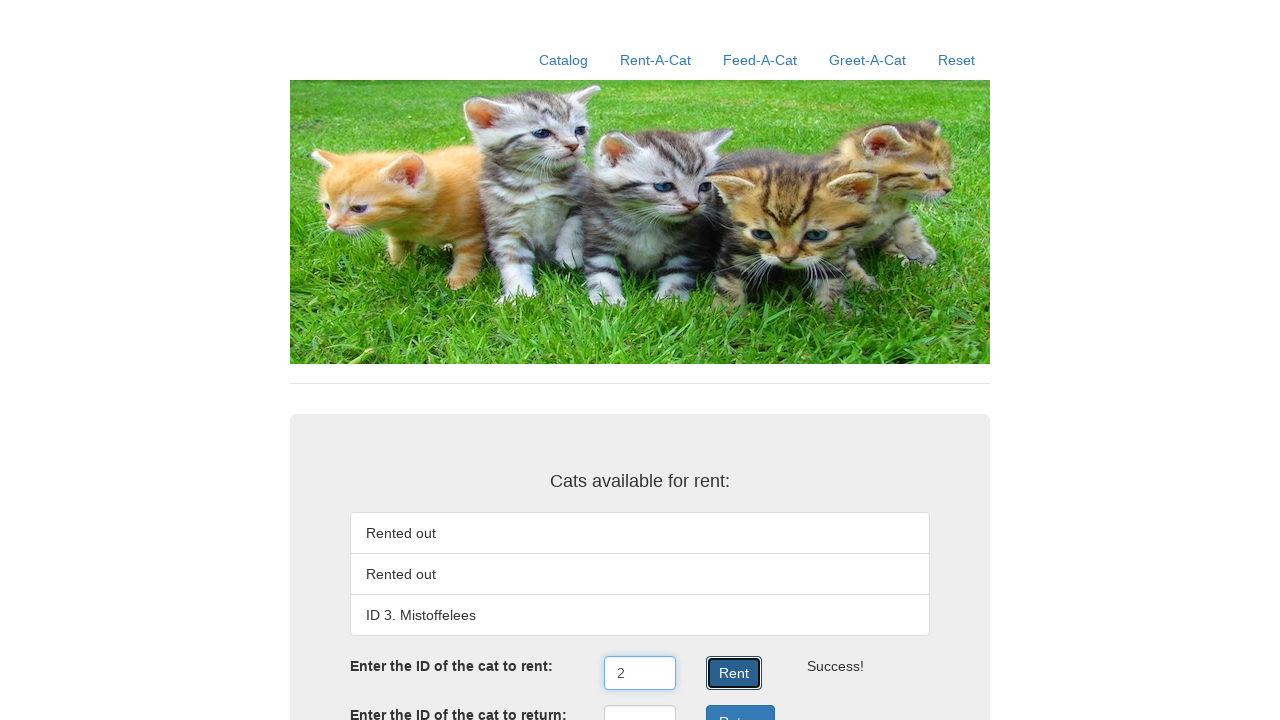

Clicked on rent ID input field at (640, 673) on #rentID
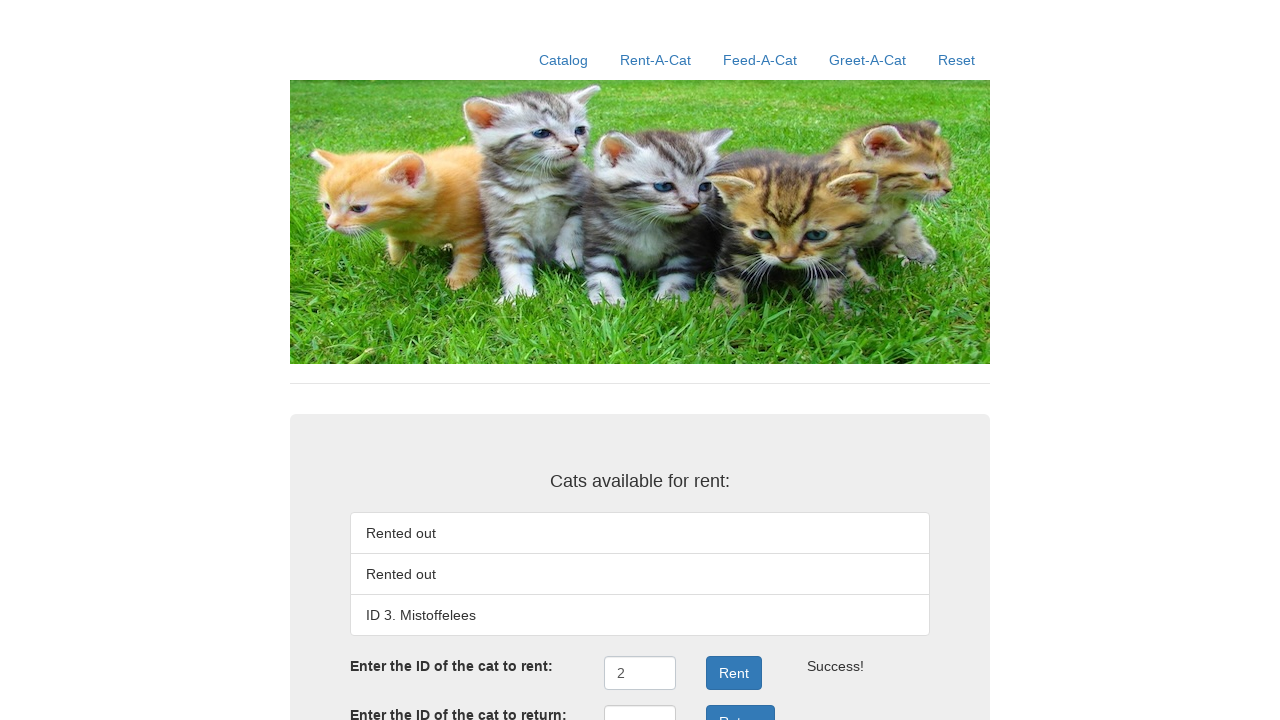

Entered cat ID 3 in rent field on #rentID
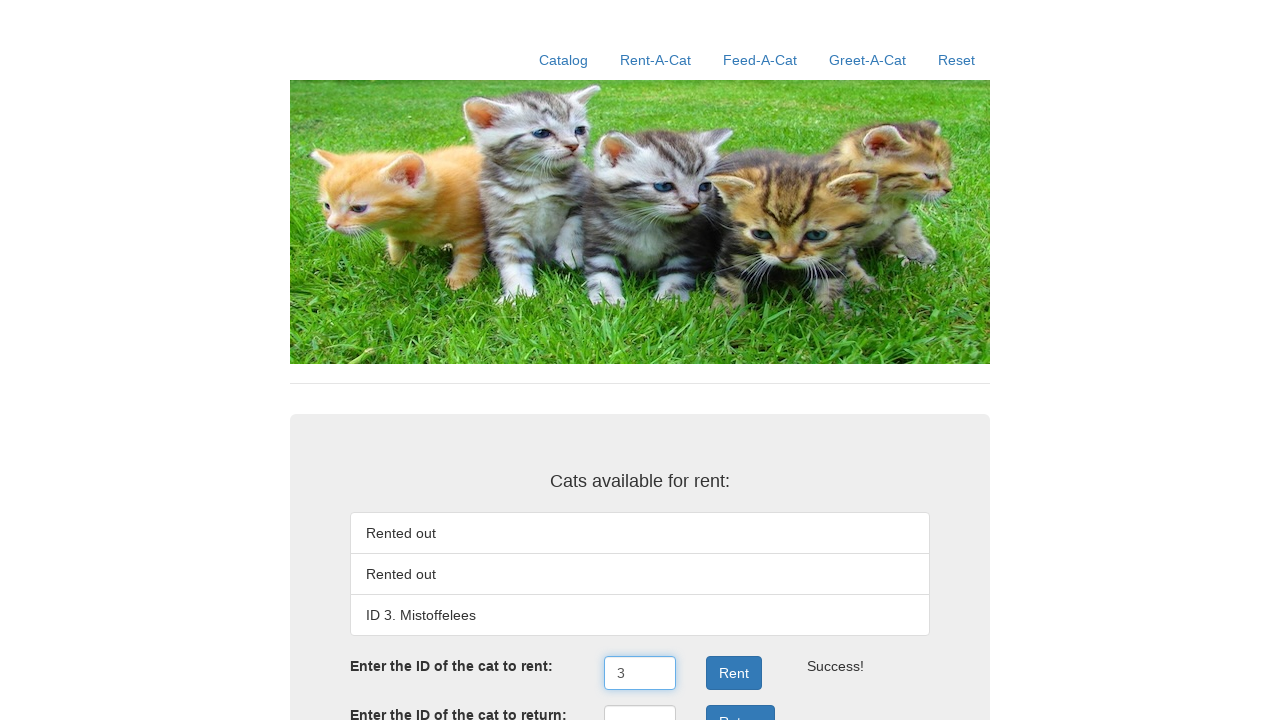

Clicked rent button to rent third cat at (734, 673) on .form-group:nth-child(3) .btn
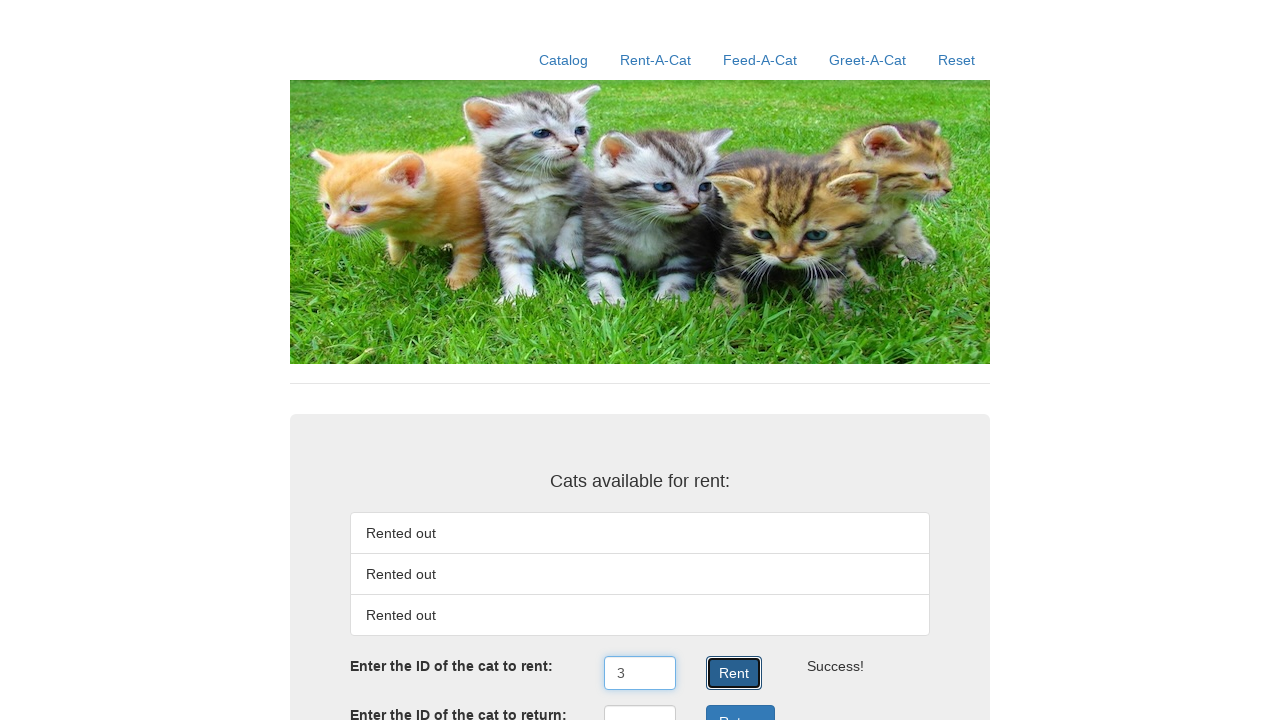

Clicked Reset button to return all rented cats at (956, 60) on text=Reset
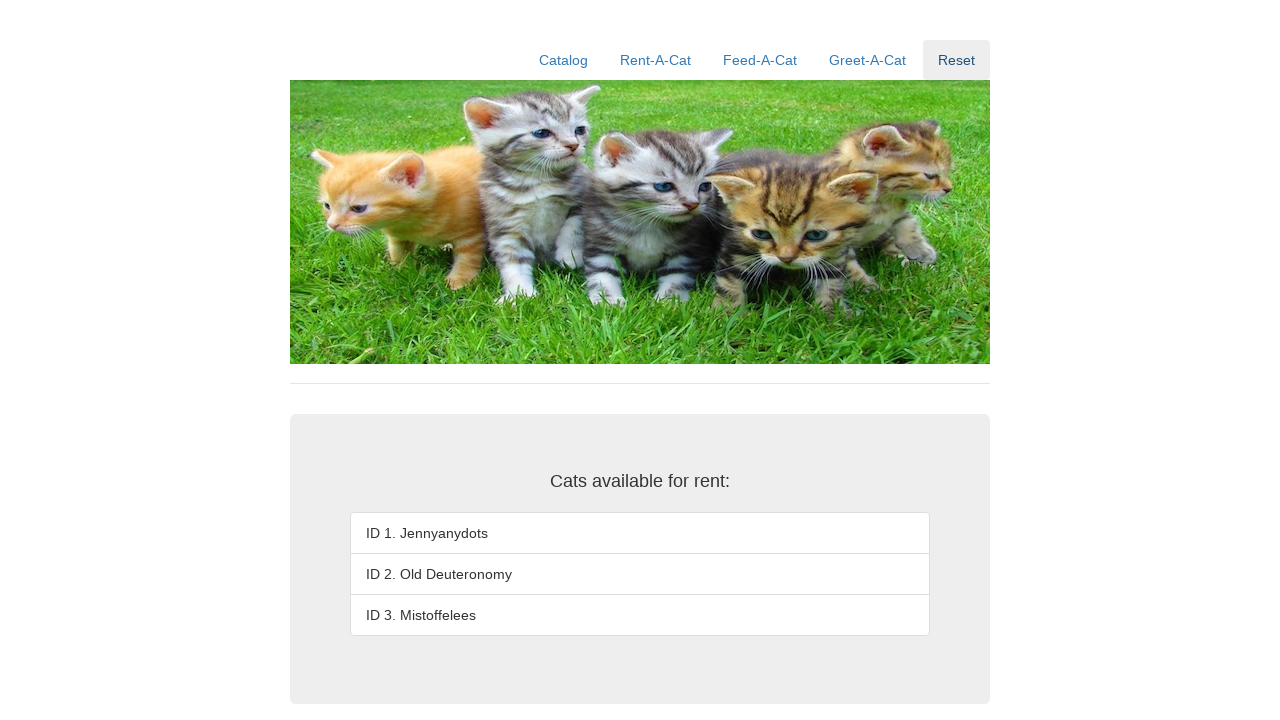

Verified that cat list loaded after reset
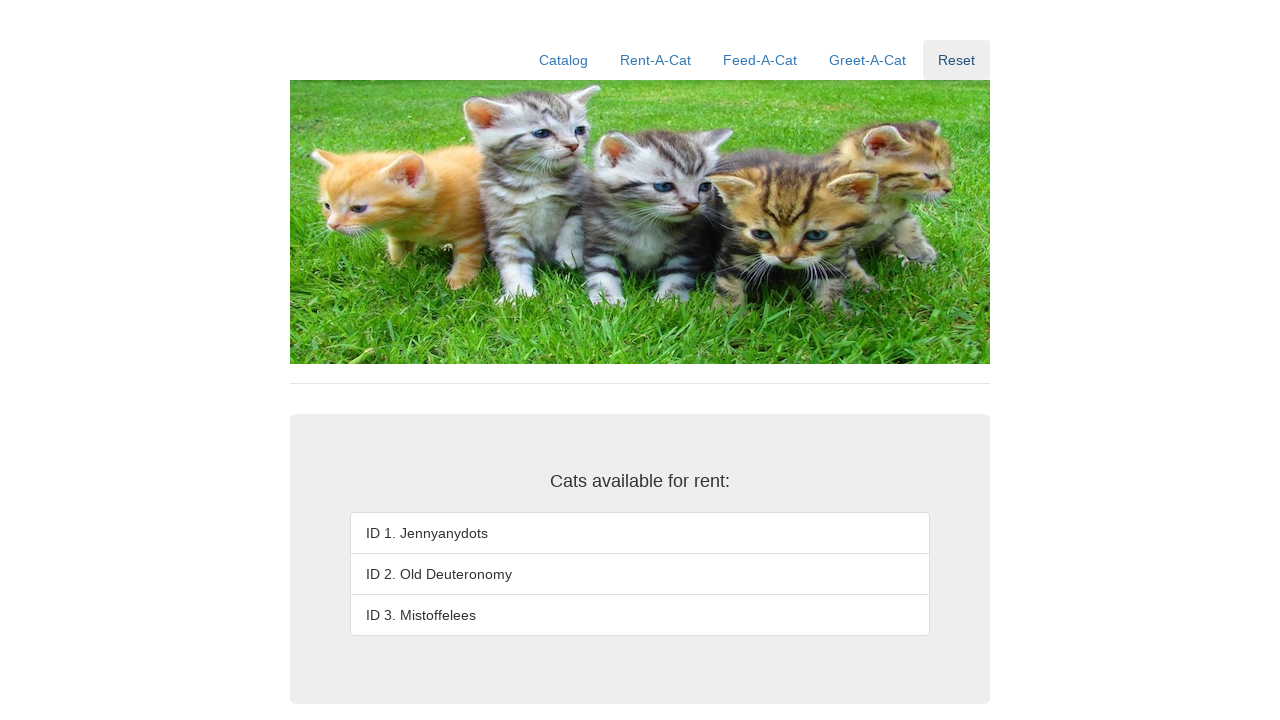

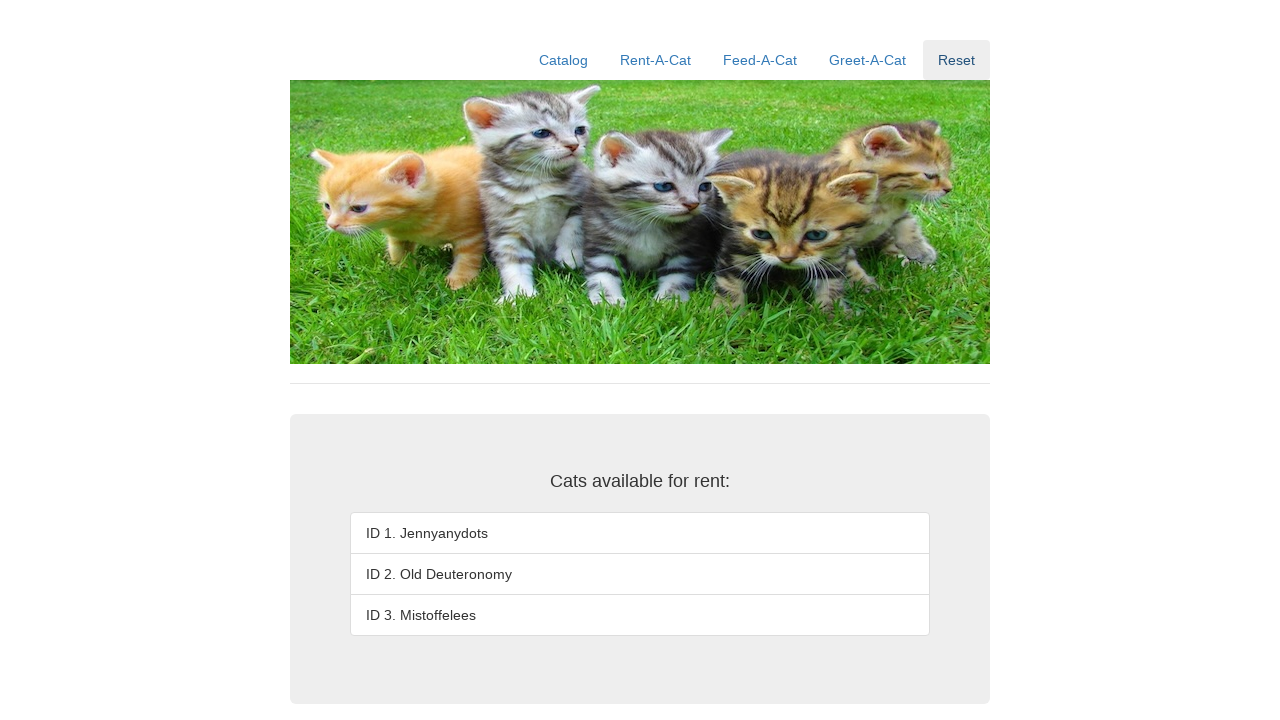